Navigates to iusearchbtw.com, waits for a terminal interface to load, and sends keyboard commands (Ctrl+Shift+V paste shortcut followed by Enter) to the terminal input

Starting URL: https://iusearchbtw.com

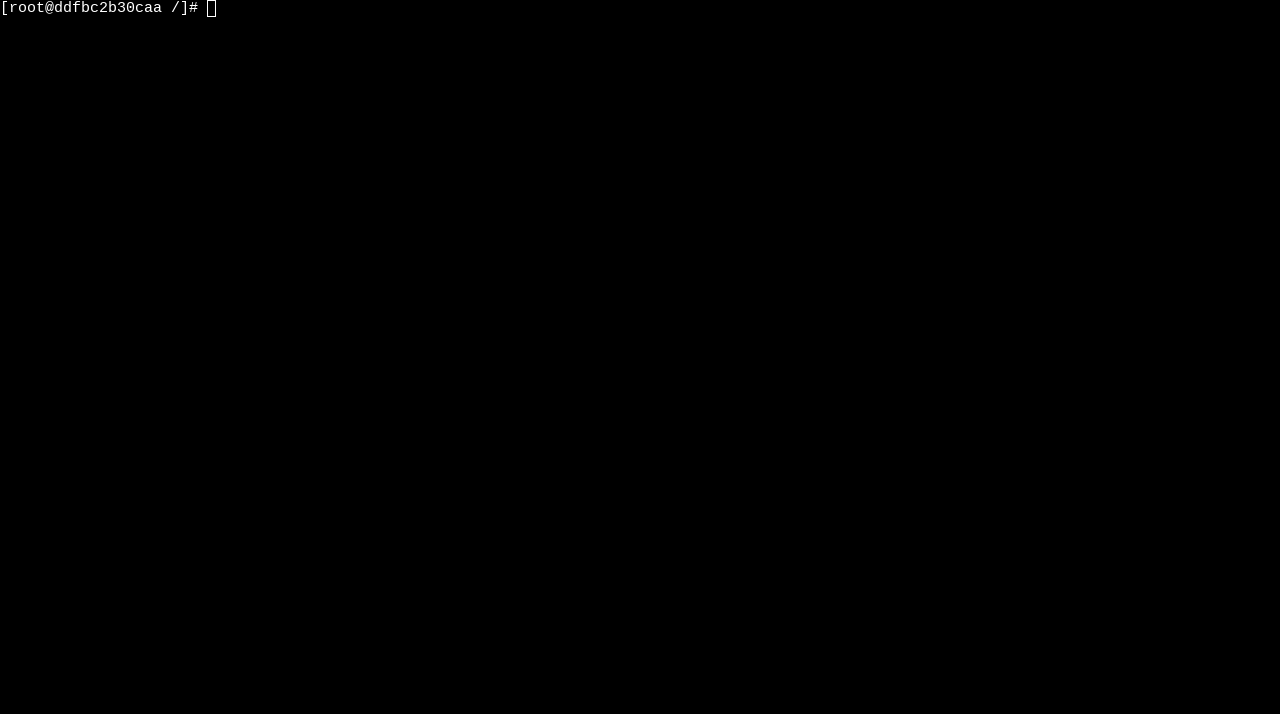

Navigated to https://iusearchbtw.com
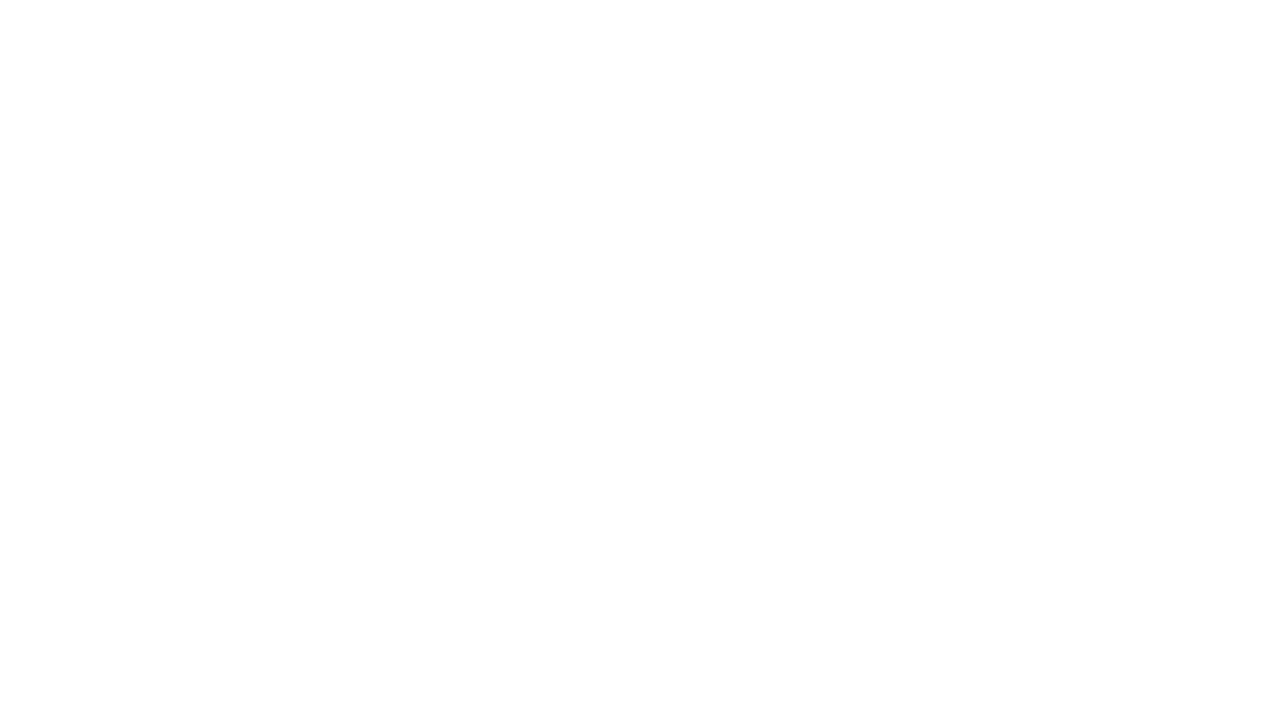

Terminal textarea element loaded
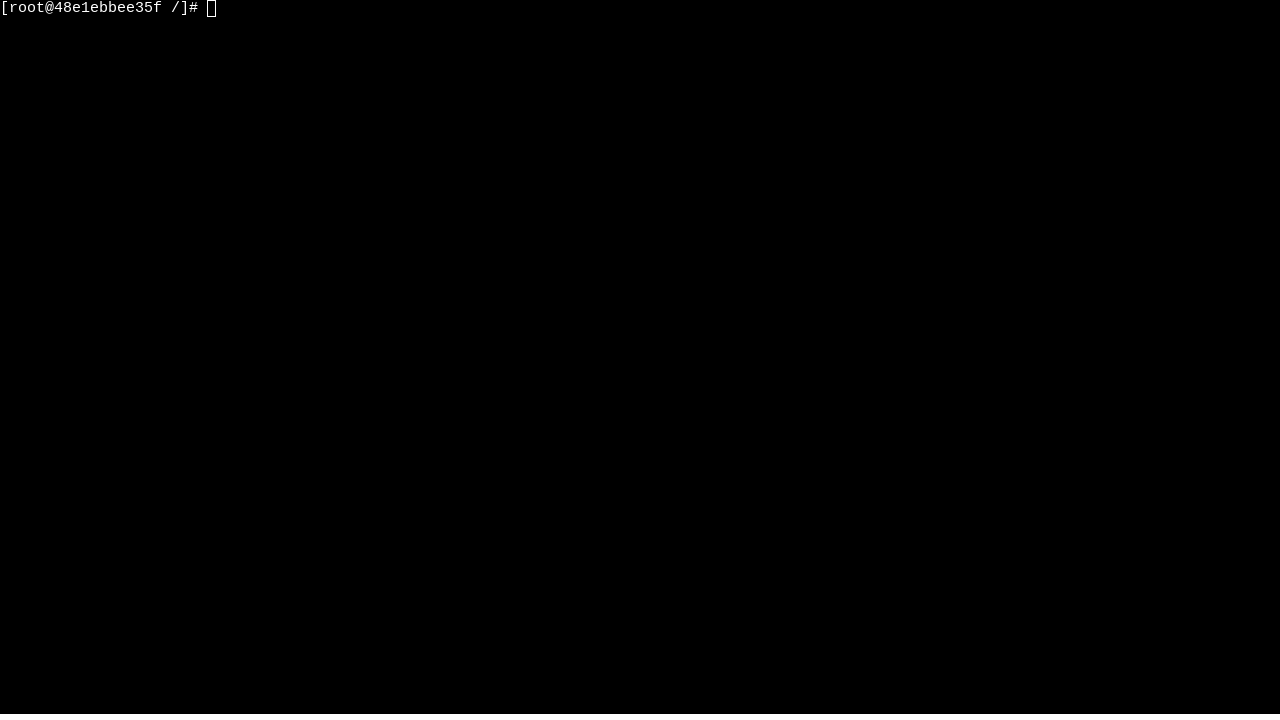

Located terminal input element
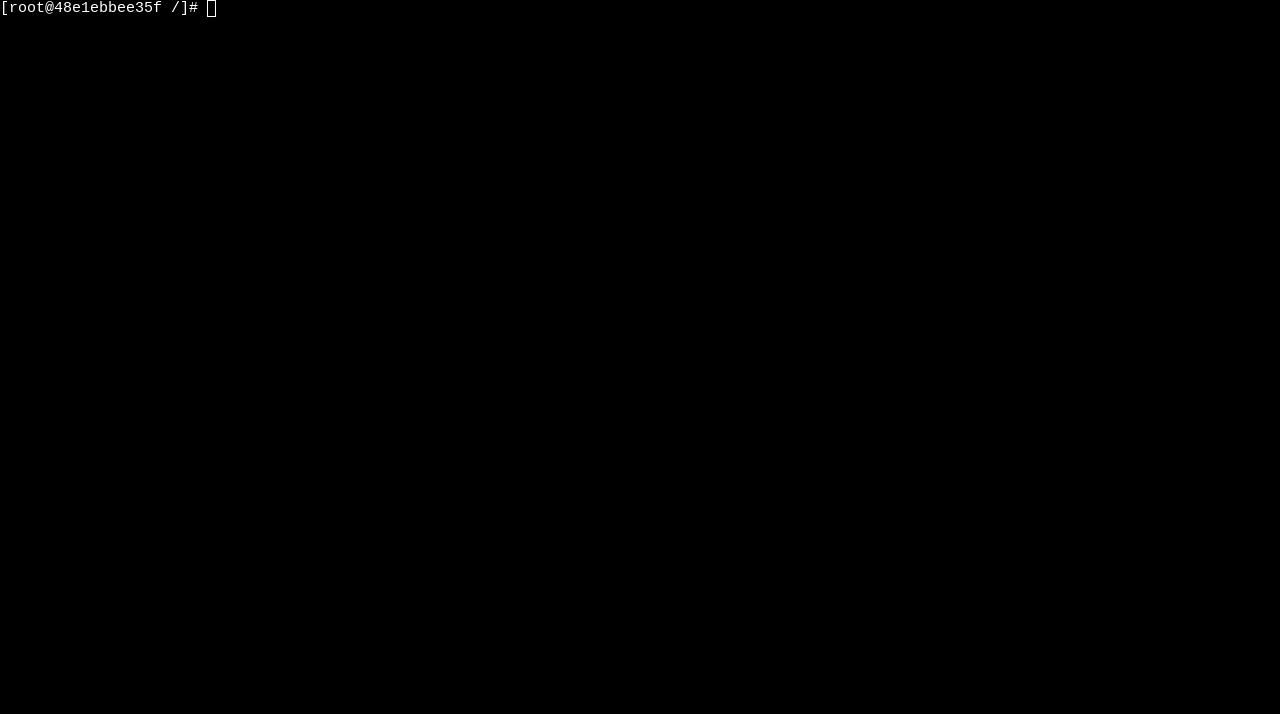

Sent Ctrl+Shift+V paste shortcut to terminal on .xterm-helper-textarea
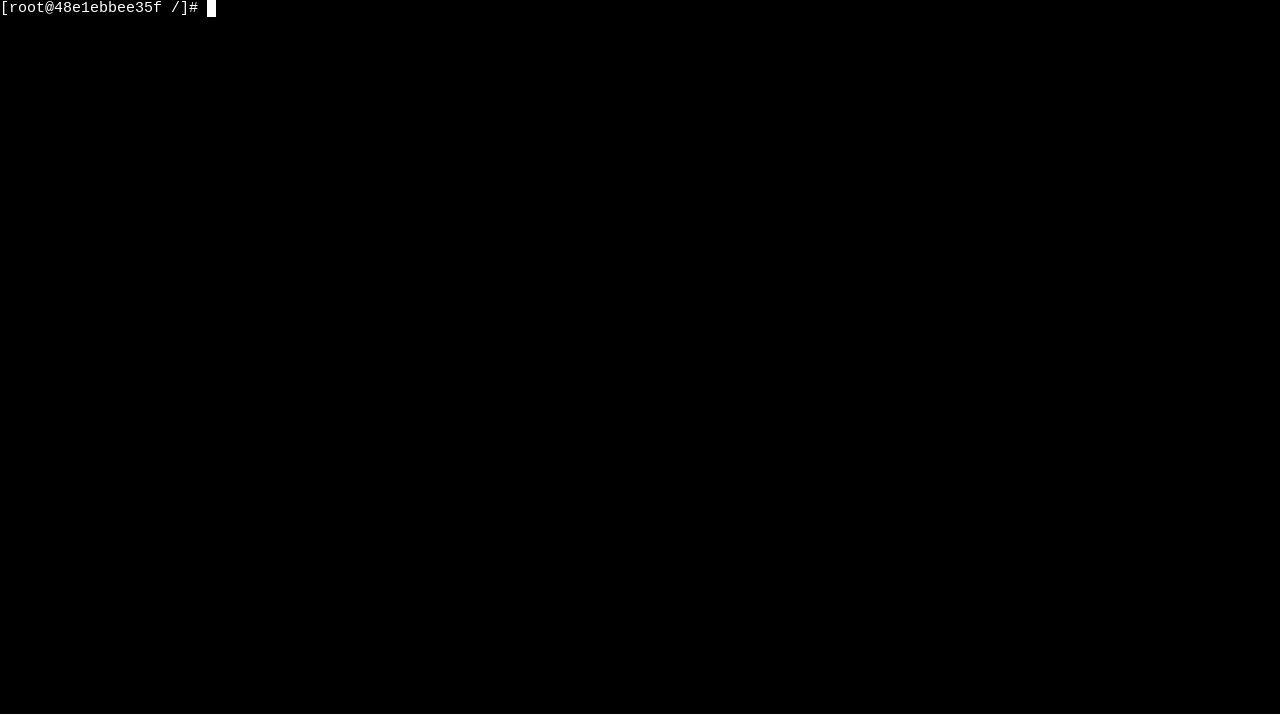

Waited 2 seconds for paste operation
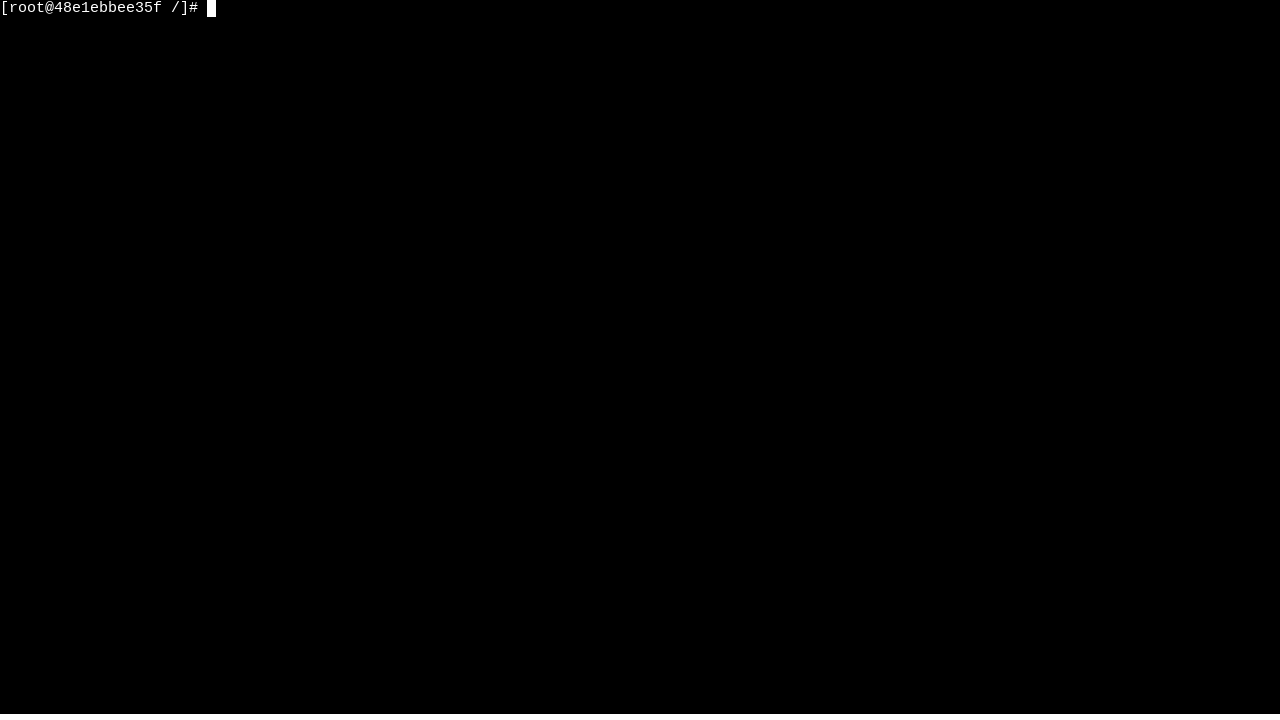

Pressed Enter to execute terminal command on .xterm-helper-textarea
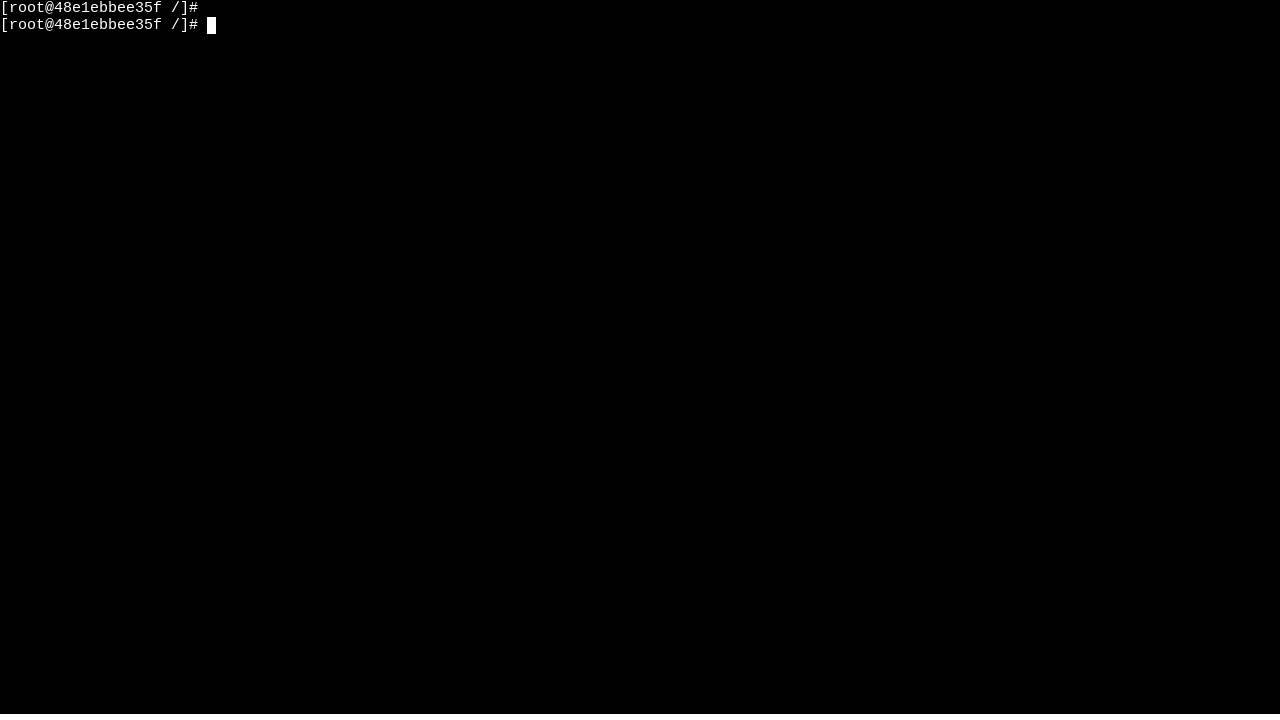

Waited 5 seconds for command to complete processing
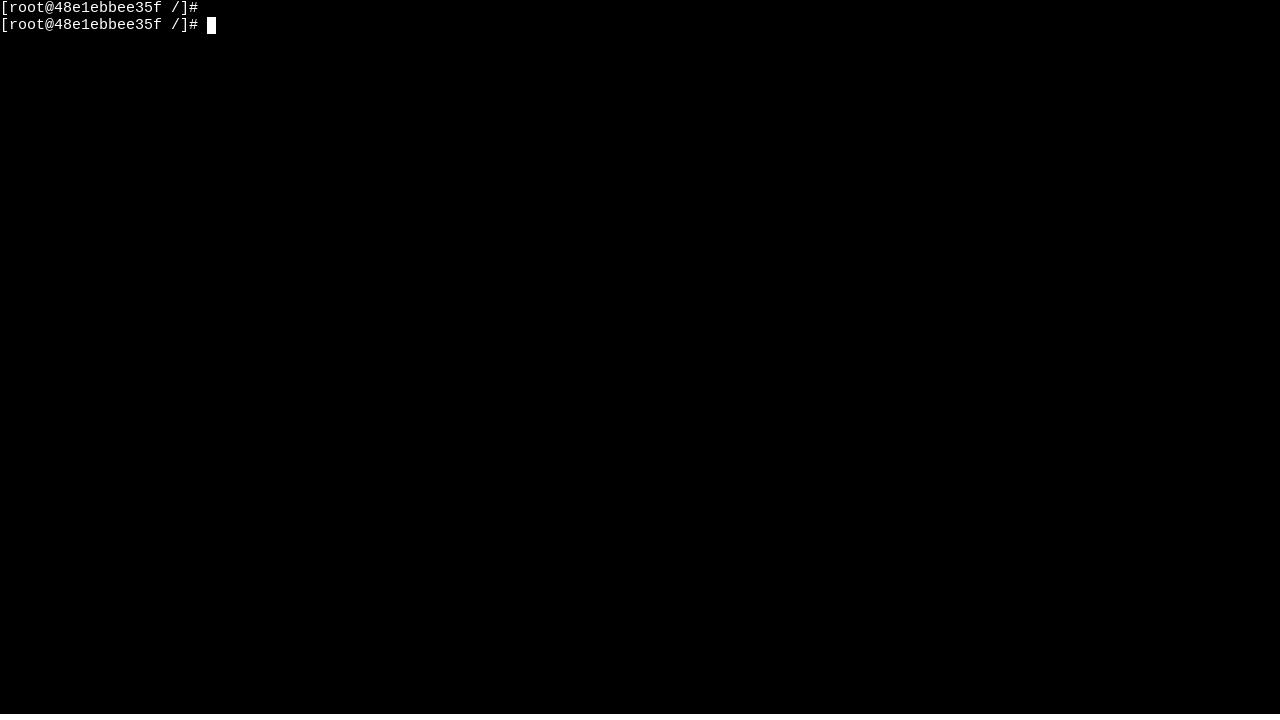

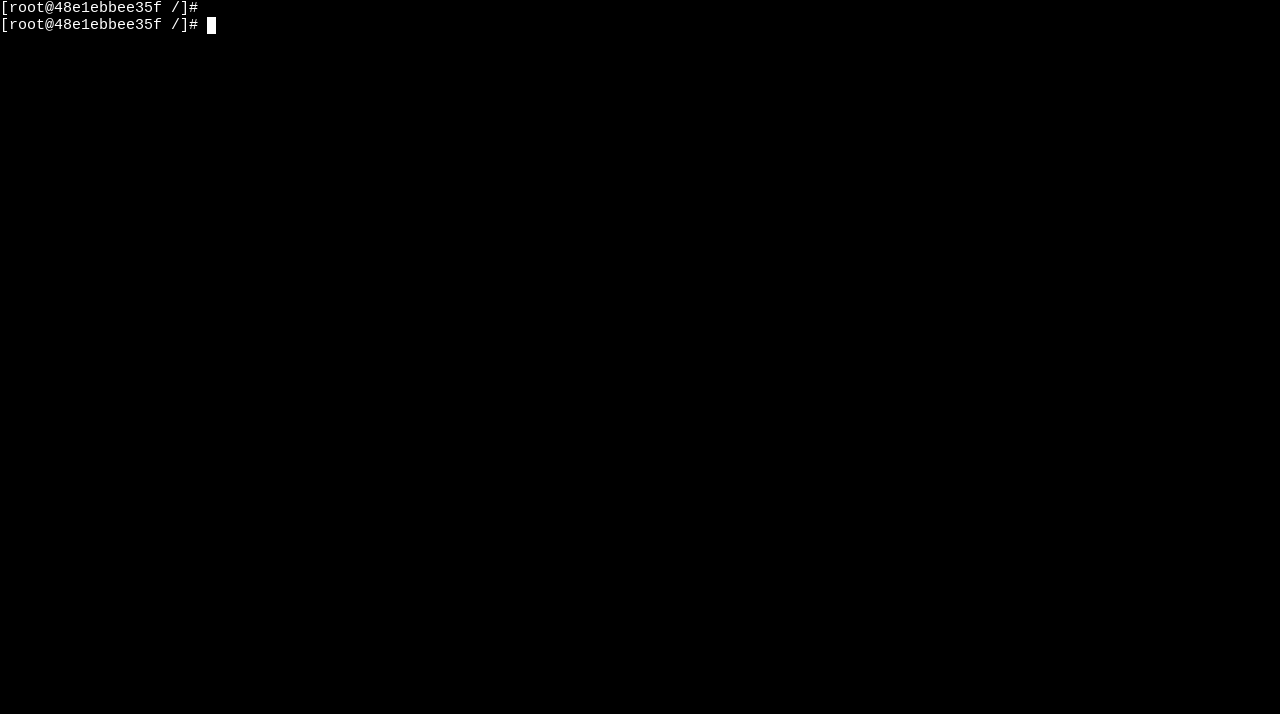